Navigates to DuckDuckGo homepage and verifies that the logo is displayed

Starting URL: https://duckduckgo.com/

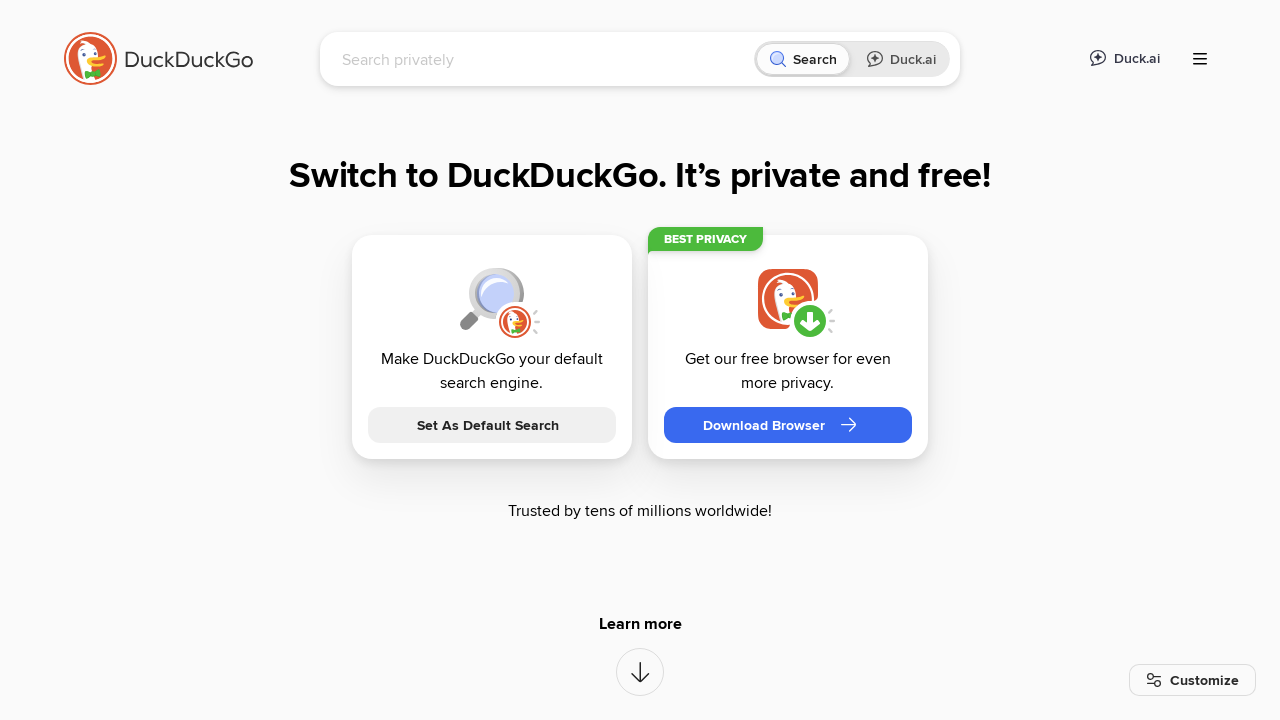

Navigated to DuckDuckGo homepage
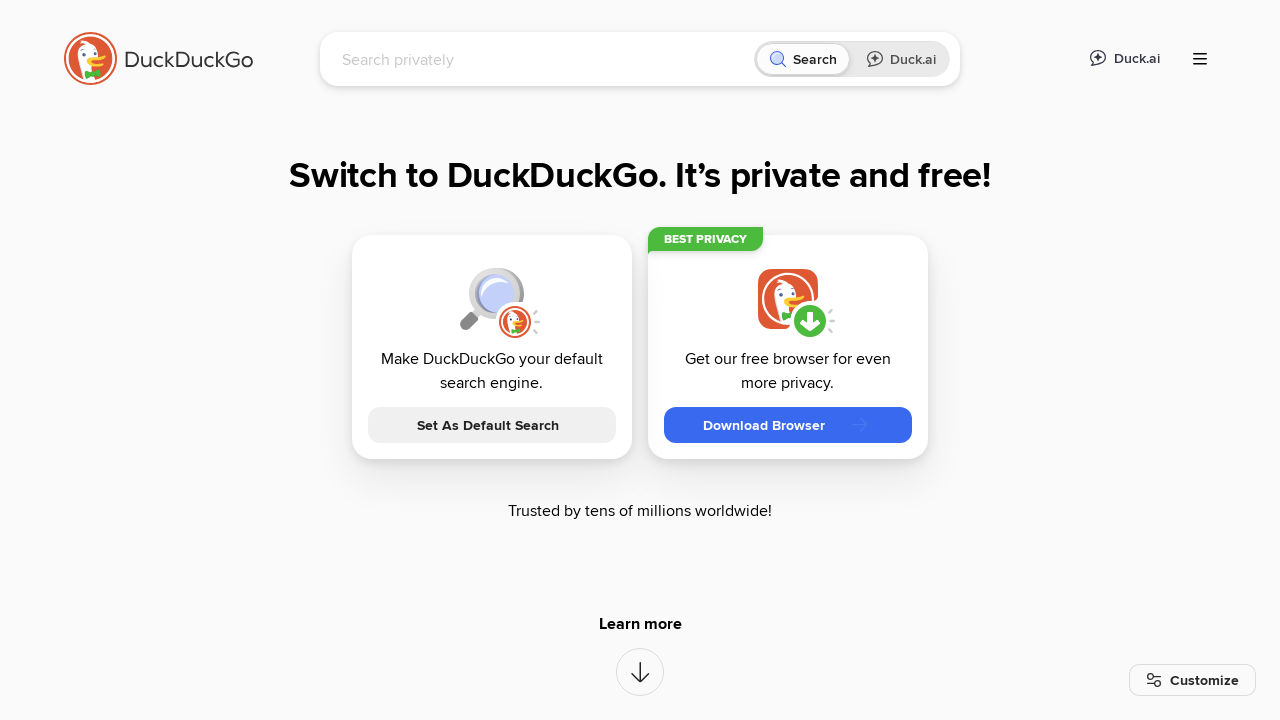

Located DuckDuckGo logo element
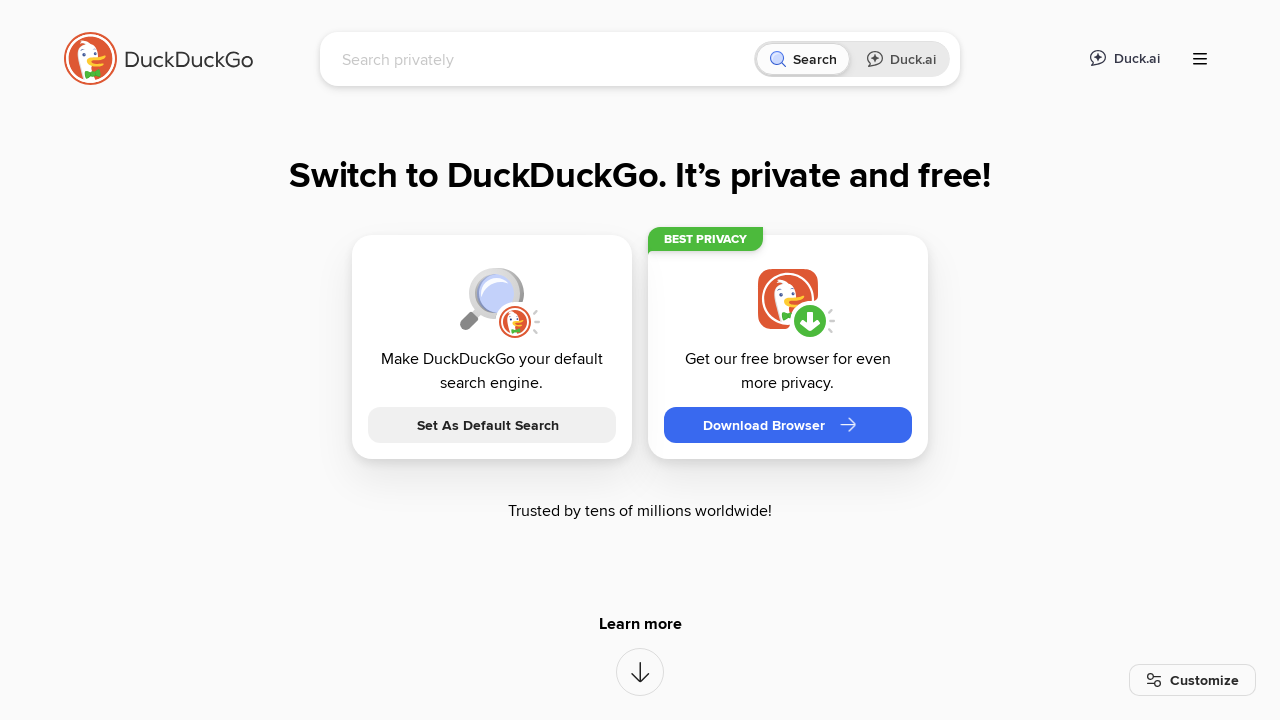

Verified that logo is displayed
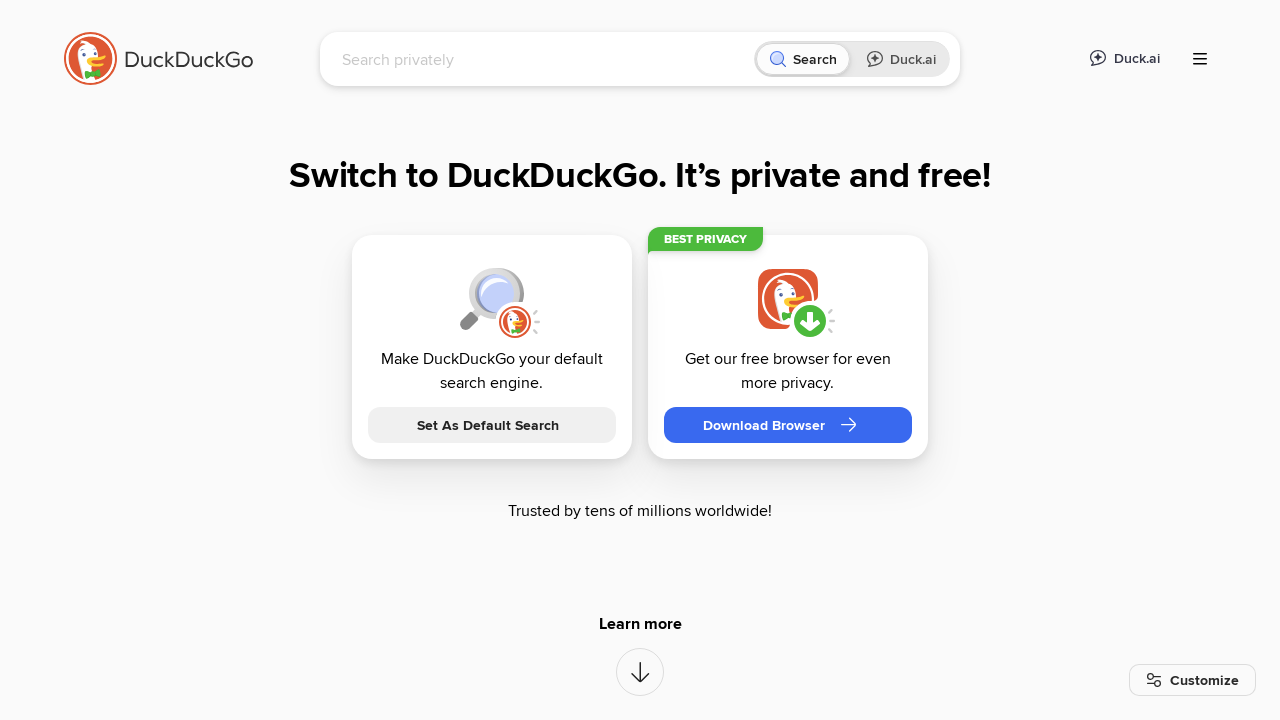

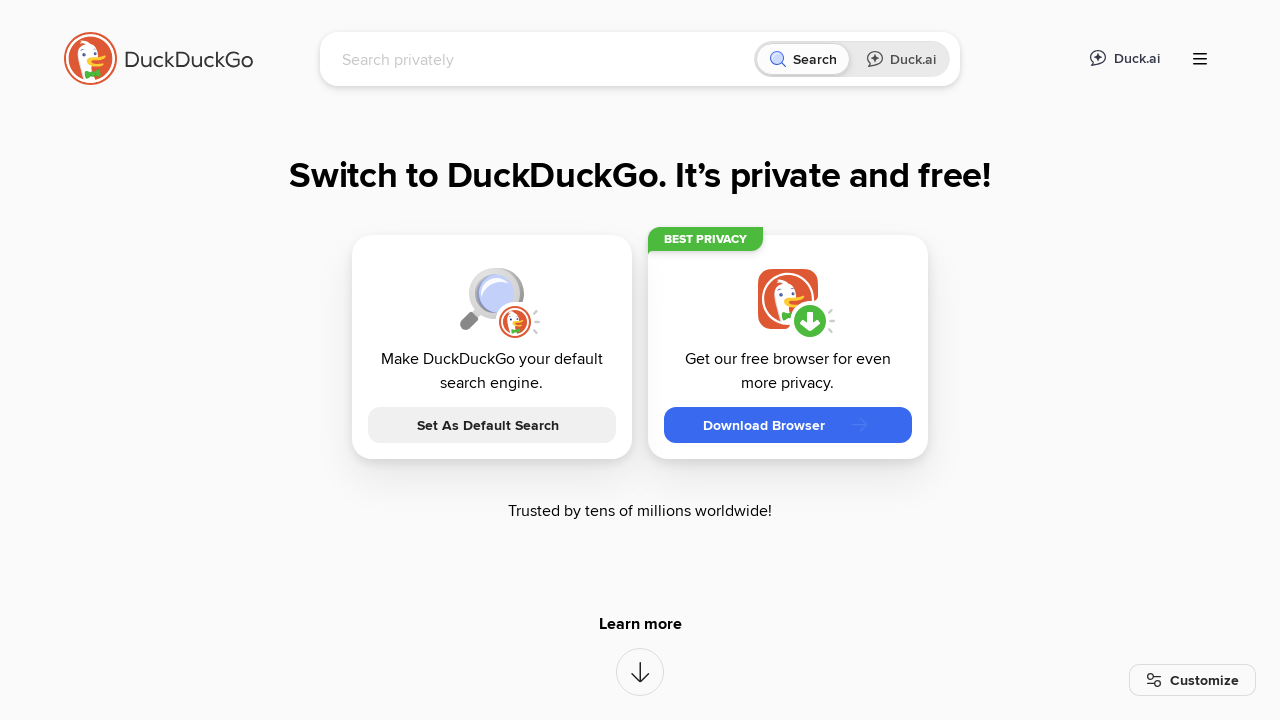